Navigates to Tutorialspoint's about team page and retrieves the href attribute value of the "Team" link

Starting URL: https://www.tutorialspoint.com/about/about_team.htm

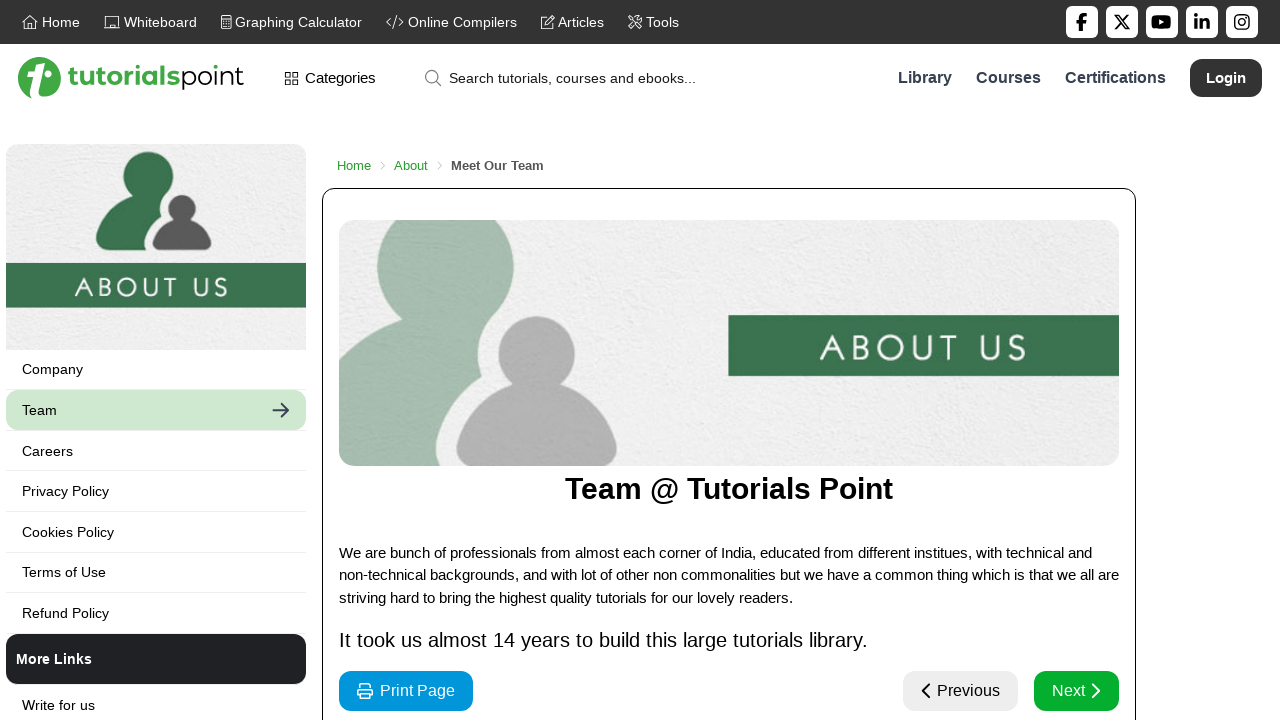

Navigated to Tutorialspoint about team page
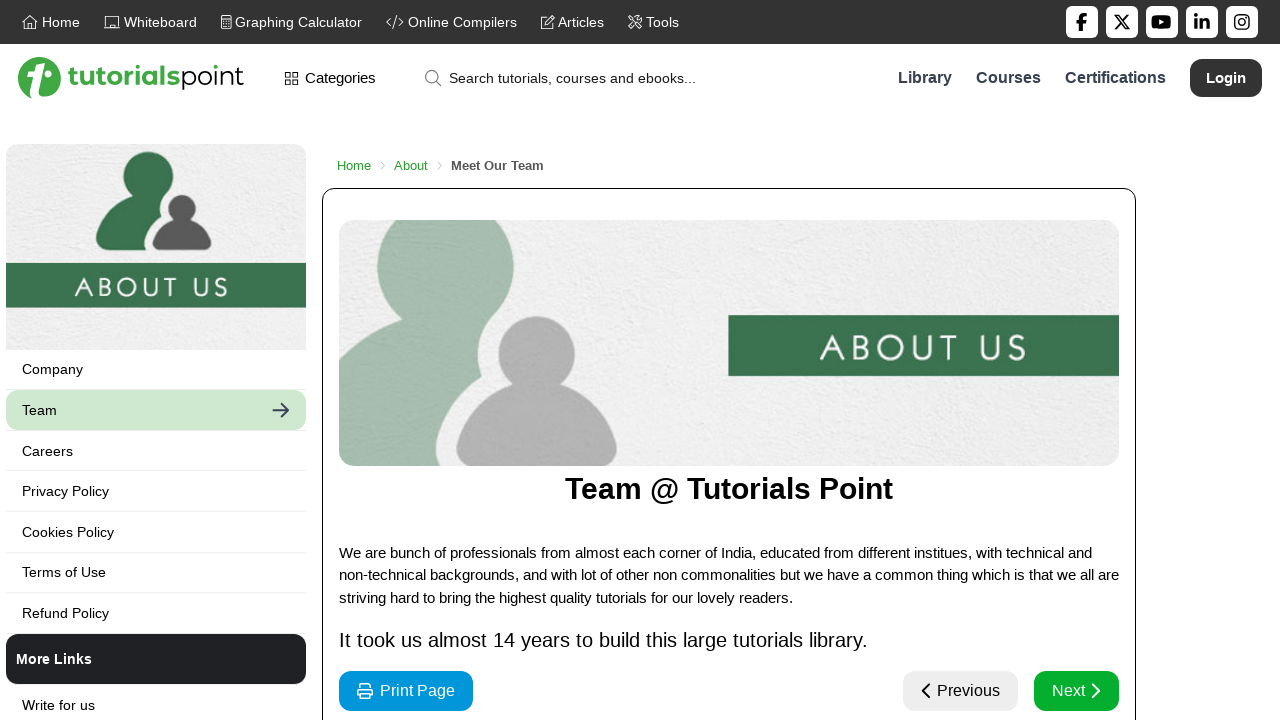

Located Team link element
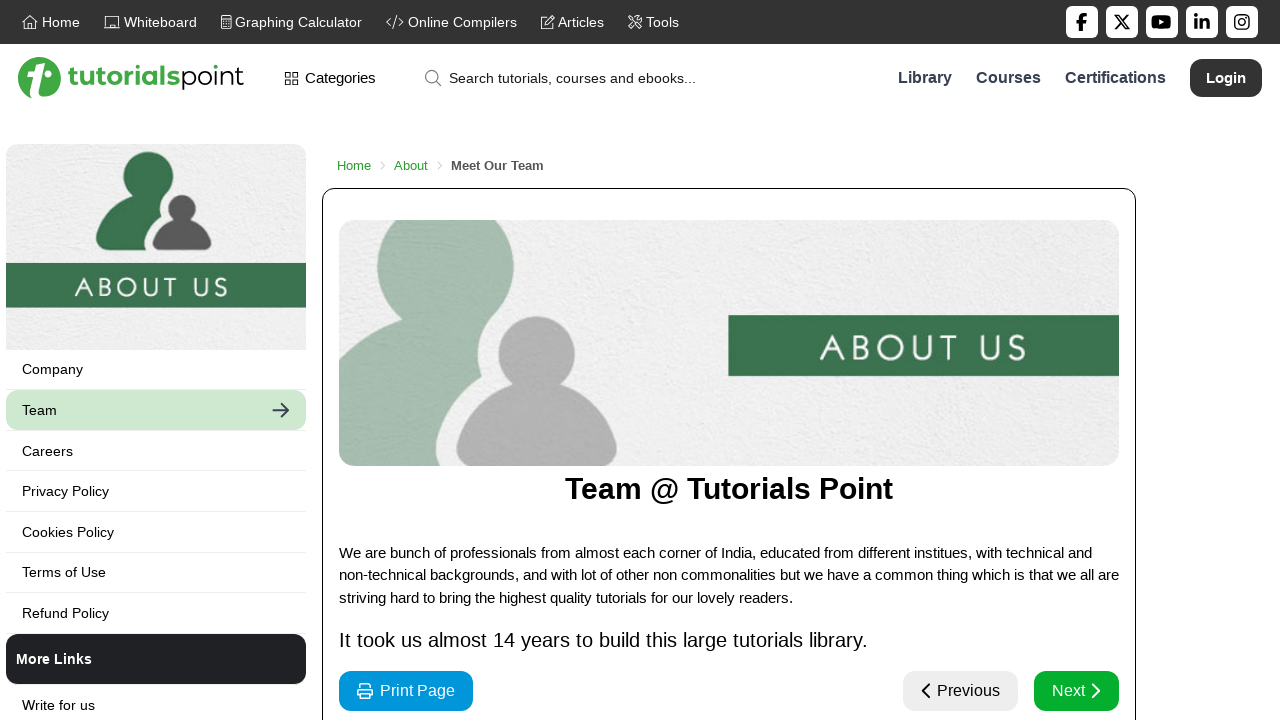

Retrieved href attribute value: /about/about_team.htm
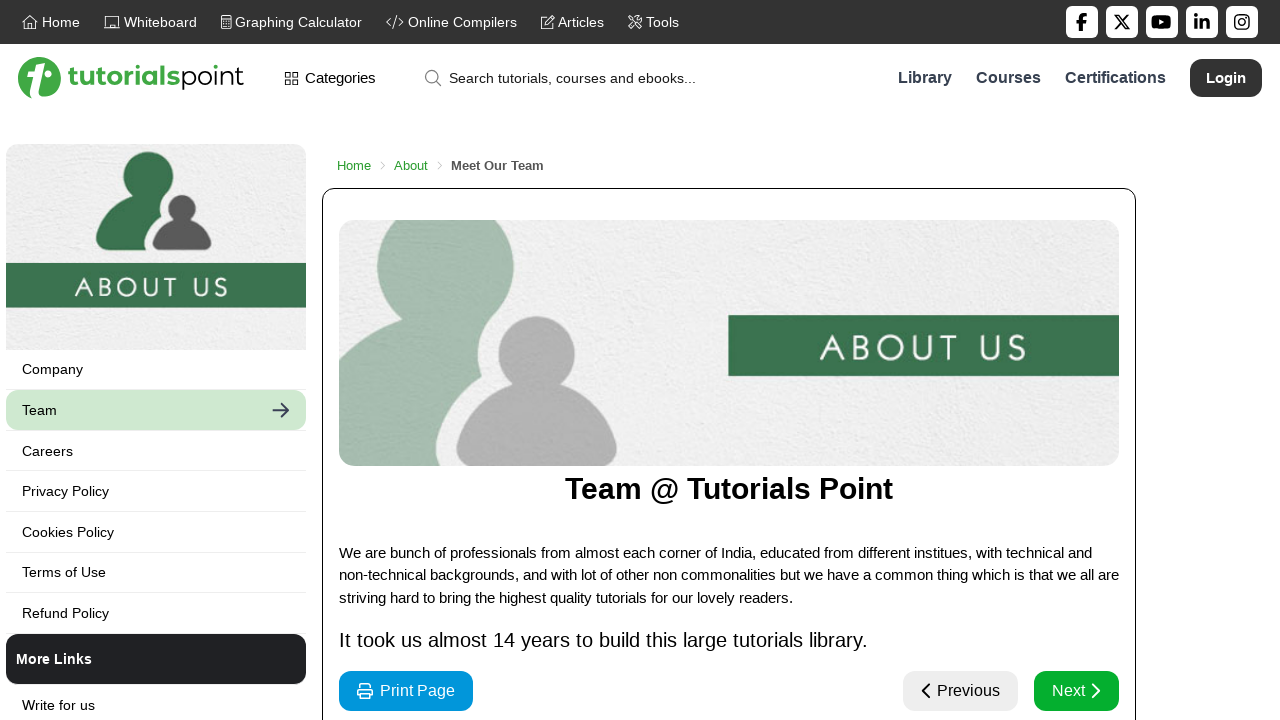

Verified that Team link has a valid href attribute
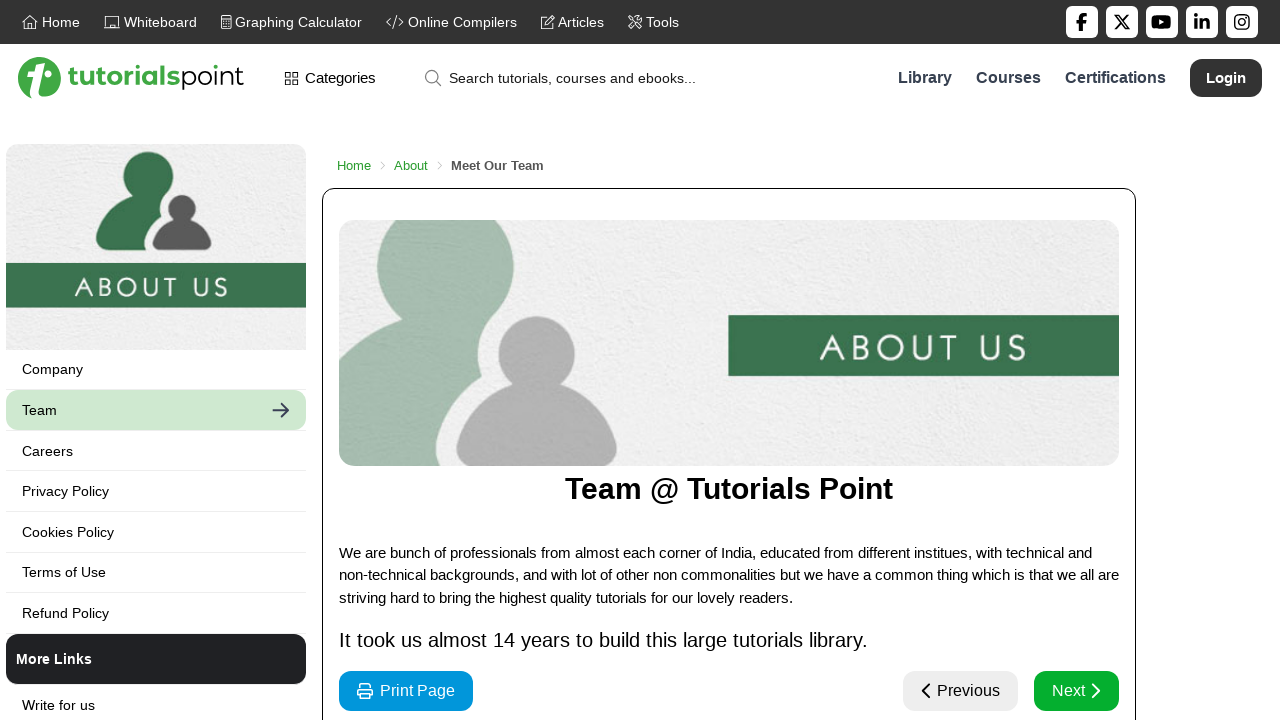

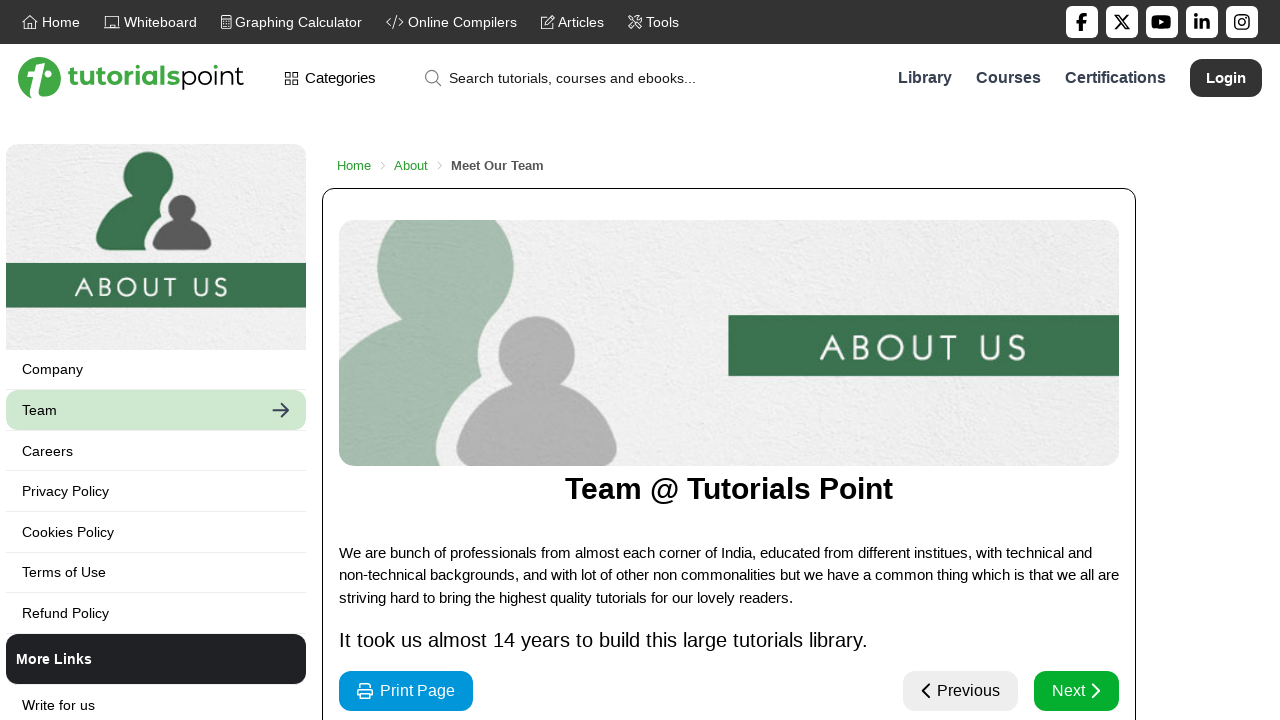